Navigates to the Course page and selects a department from the dropdown by value

Starting URL: https://gravitymvctestapplication.azurewebsites.net/Course

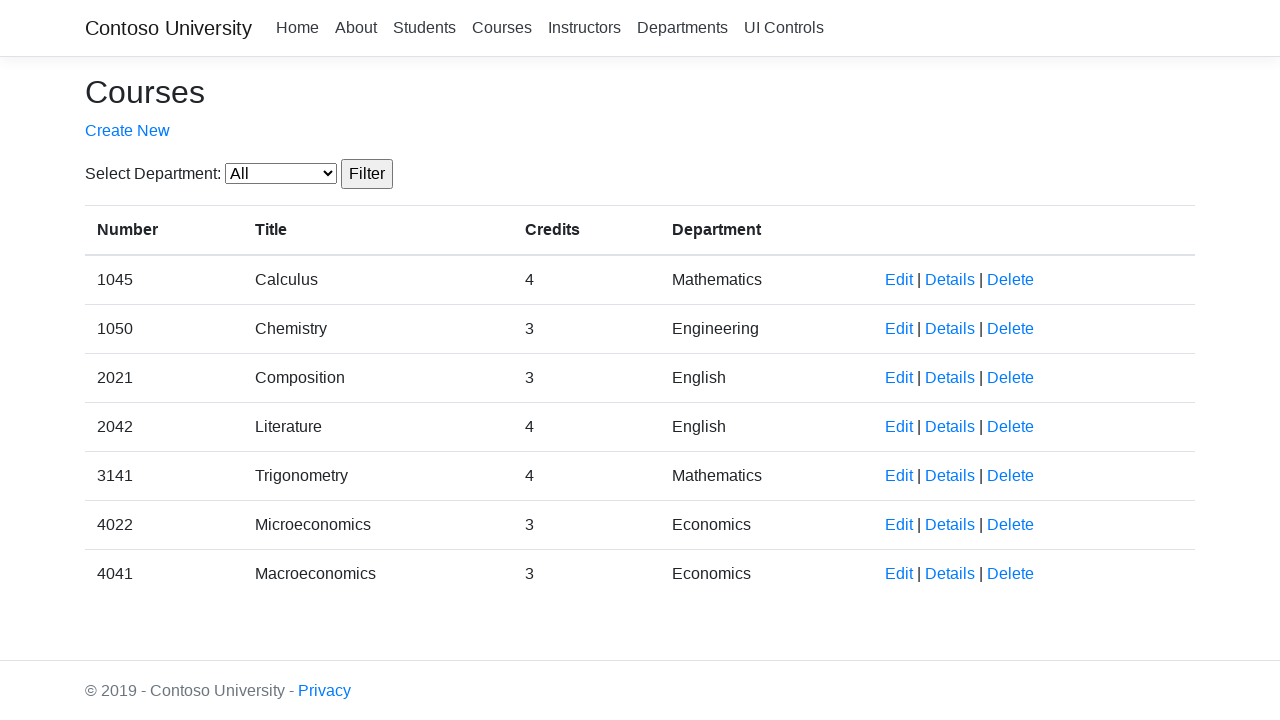

Navigated to Course page
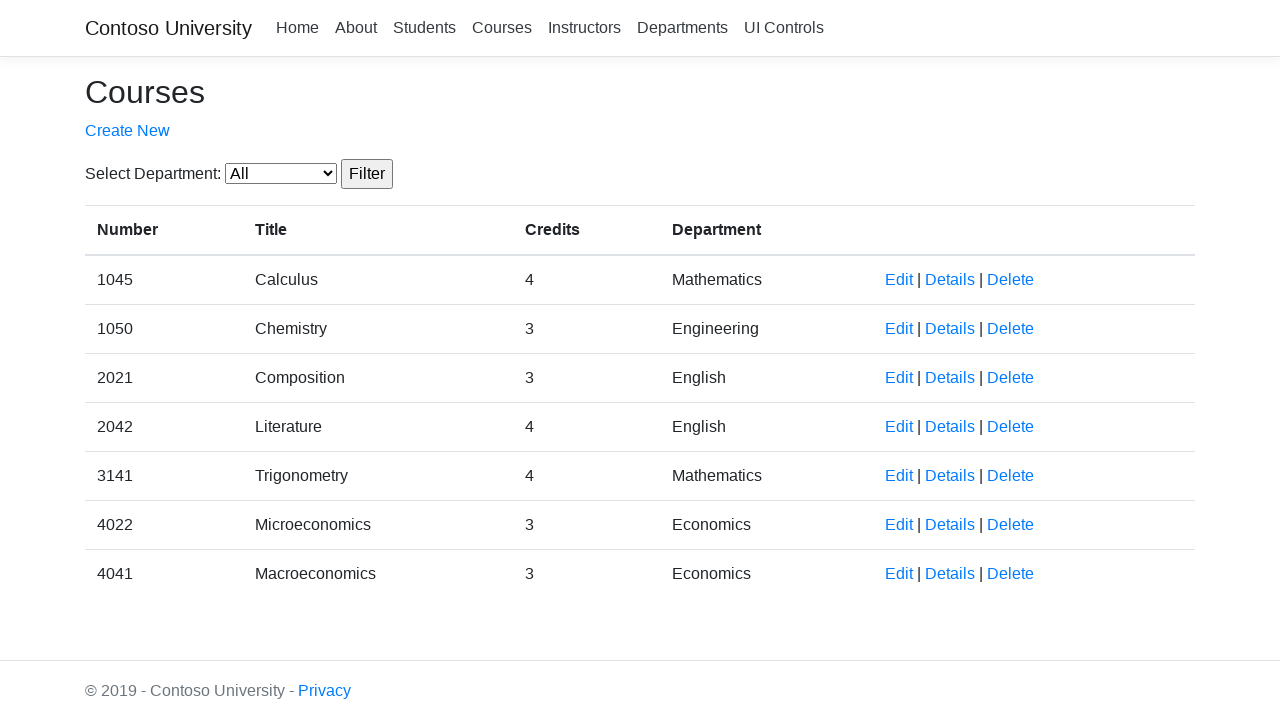

Selected department with value '4' from dropdown on select#SelectedDepartment
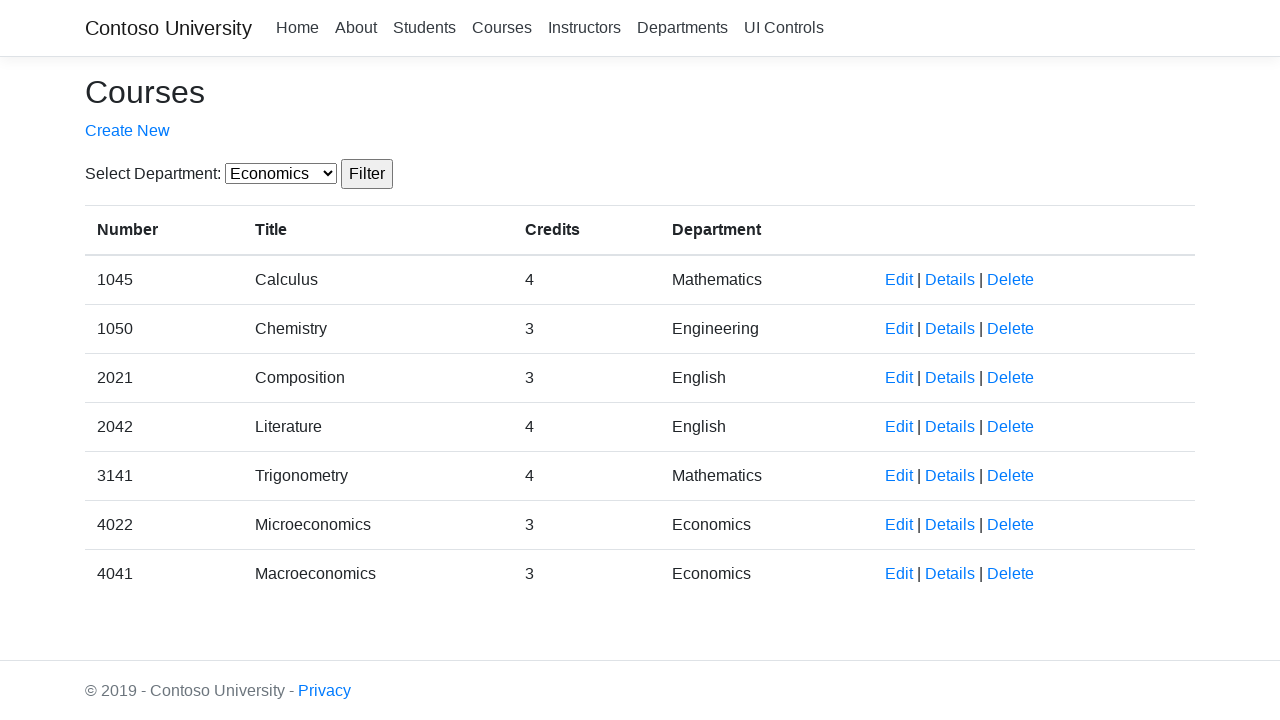

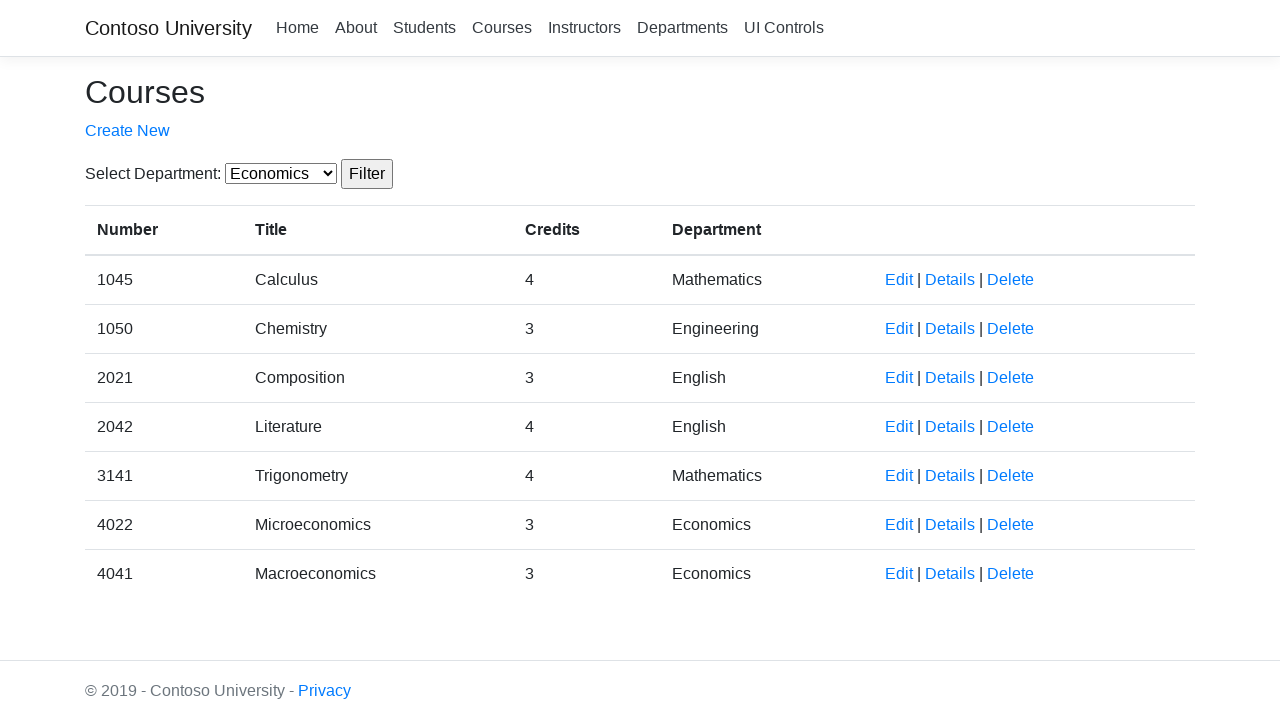